Tests a data types form by filling in all fields except zip code, submitting the form, and verifying that the zip code field shows an error state while other fields show success state.

Starting URL: https://bonigarcia.dev/selenium-webdriver-java/data-types.html

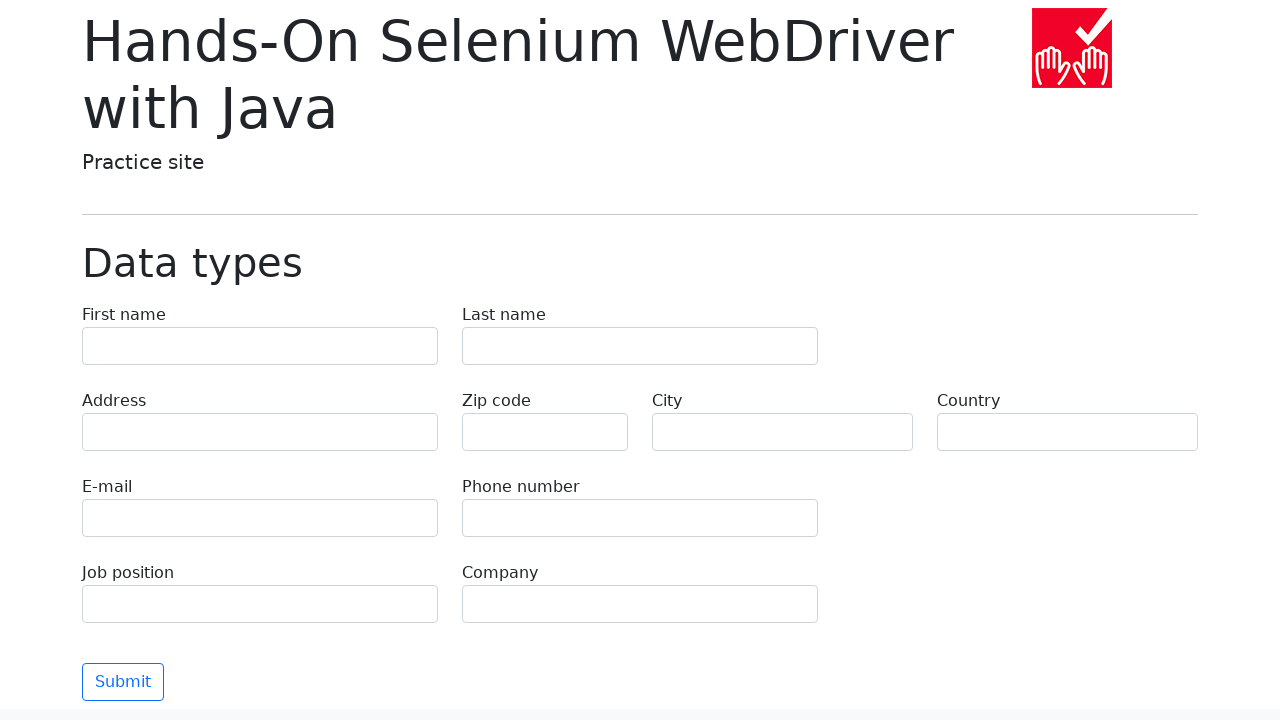

Filled first name field with 'Иван' on input[name='first-name']
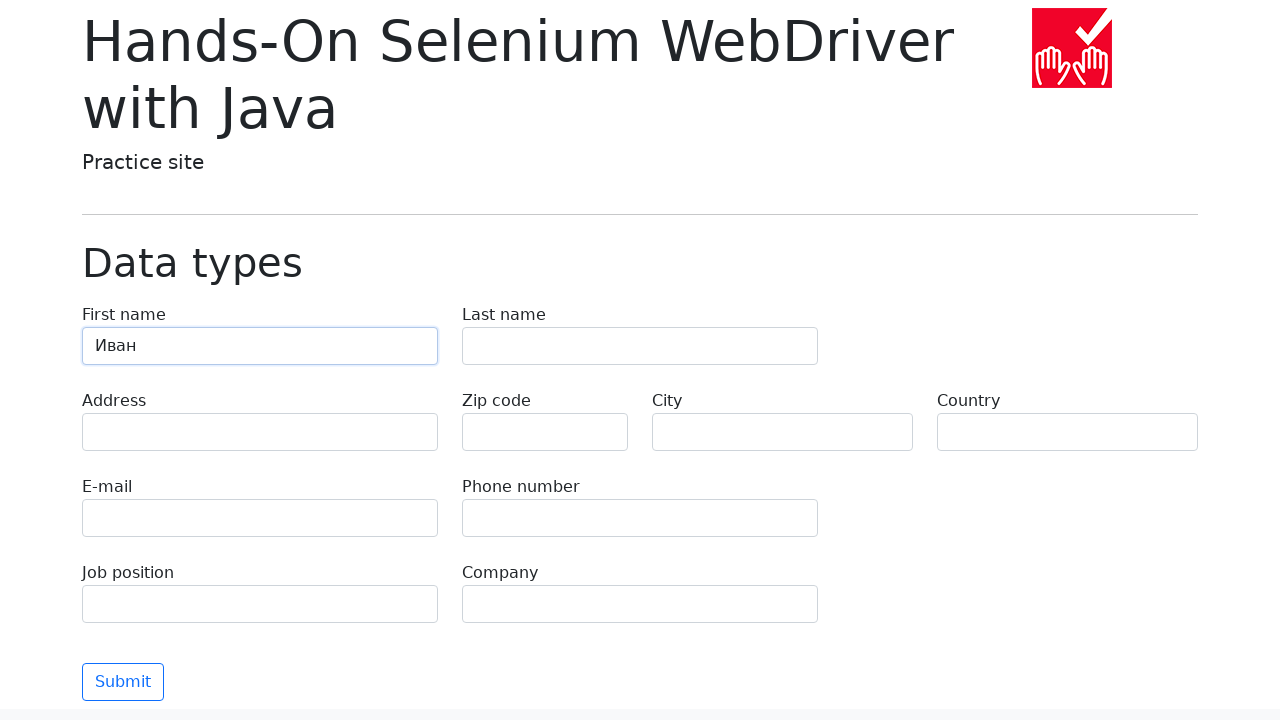

Filled last name field with 'Петров' on input[name='last-name']
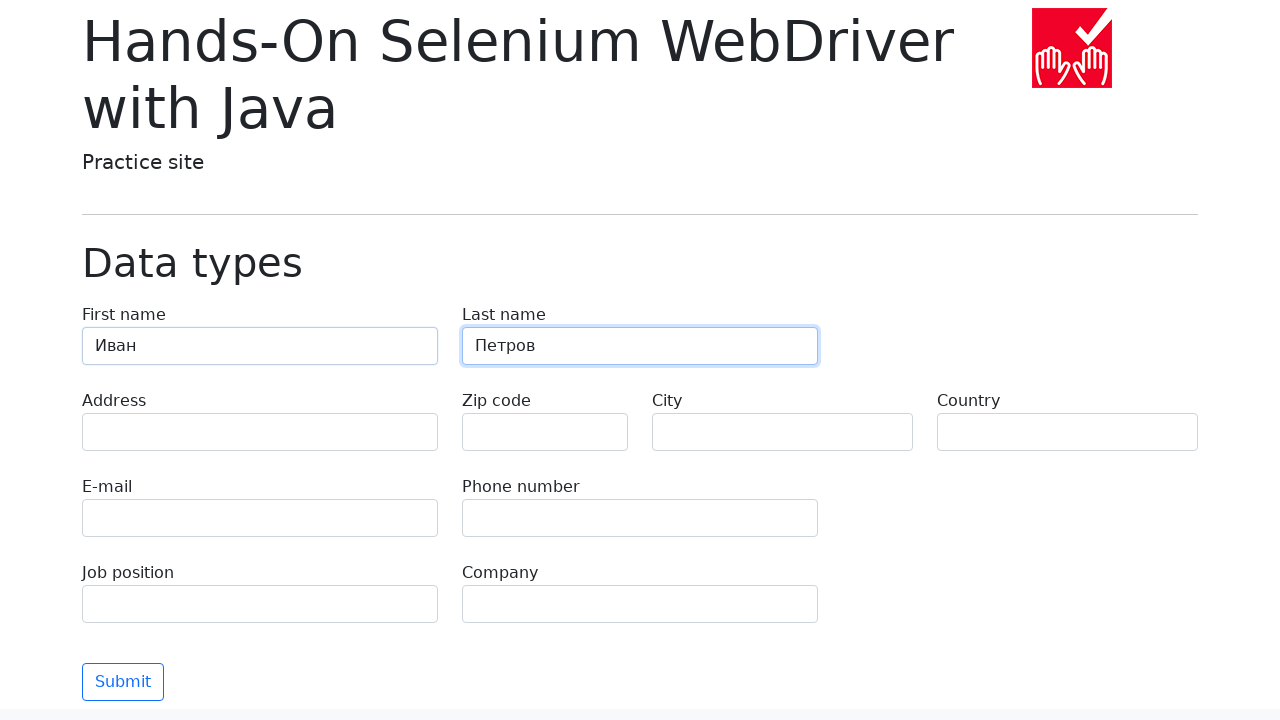

Filled address field with 'Ленина, 55-3' on input[name='address']
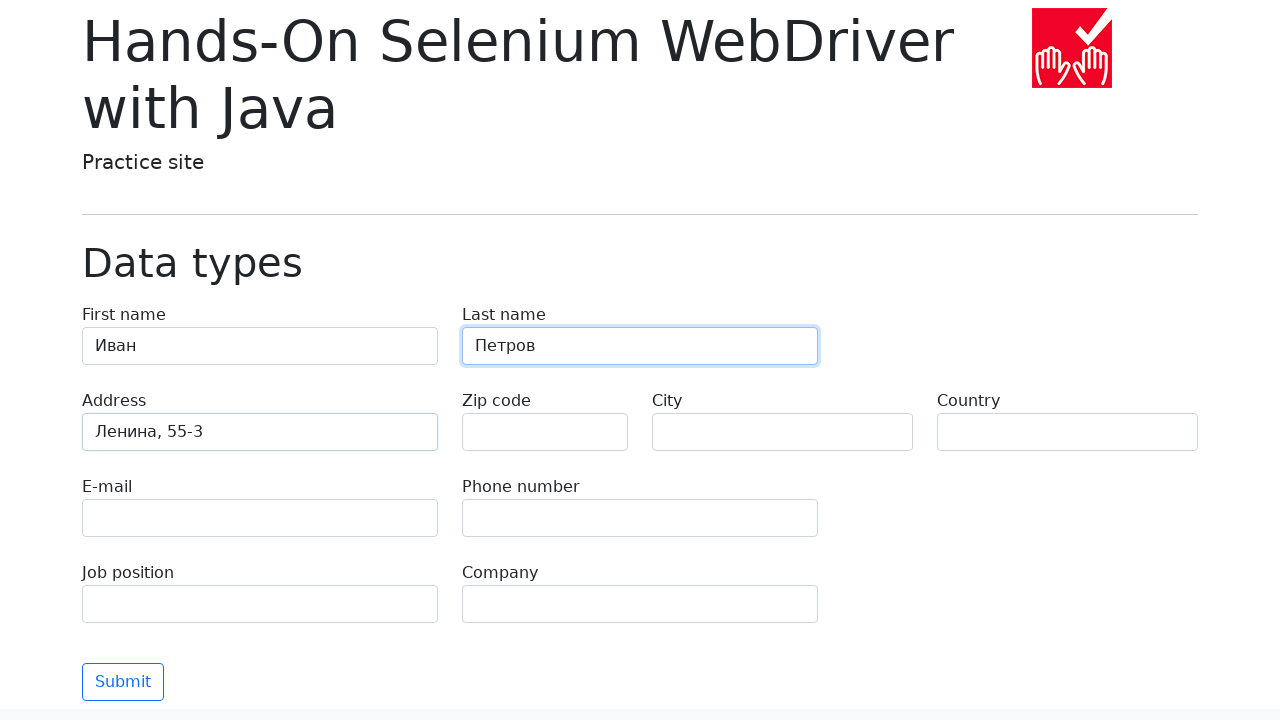

Left zip code field empty intentionally on input[name='zip-code']
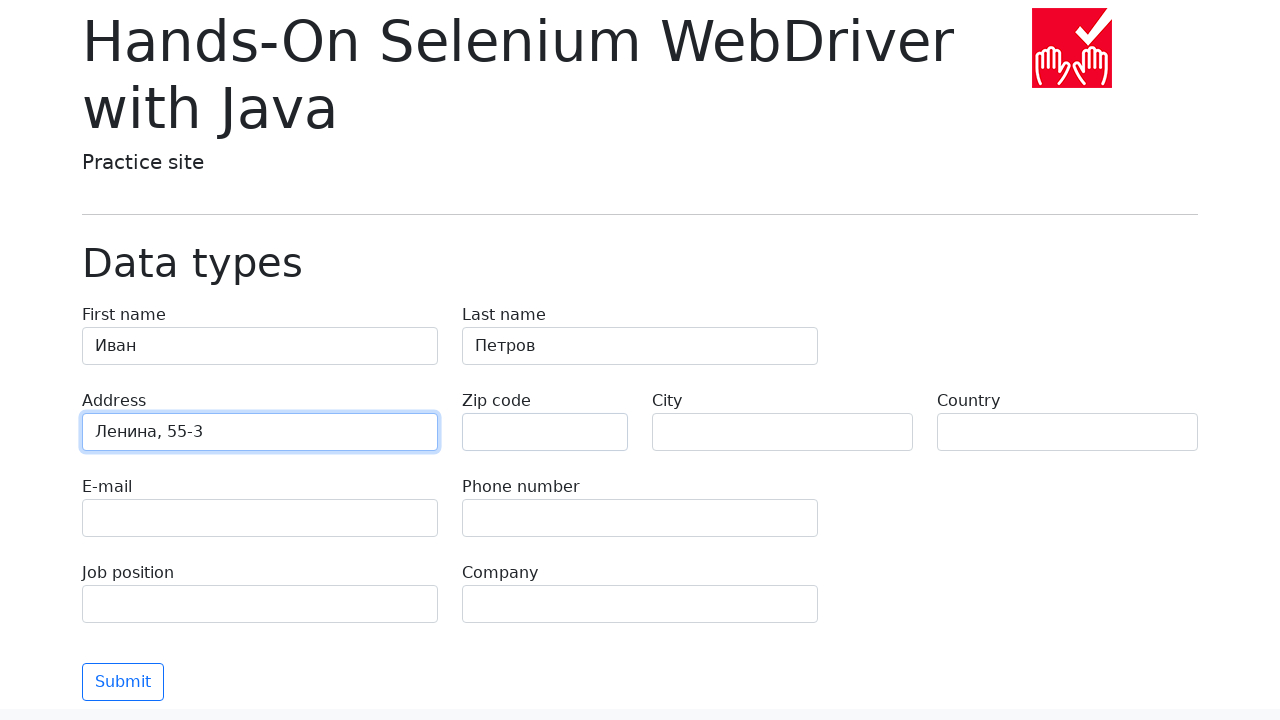

Filled city field with 'Москва' on input[name='city']
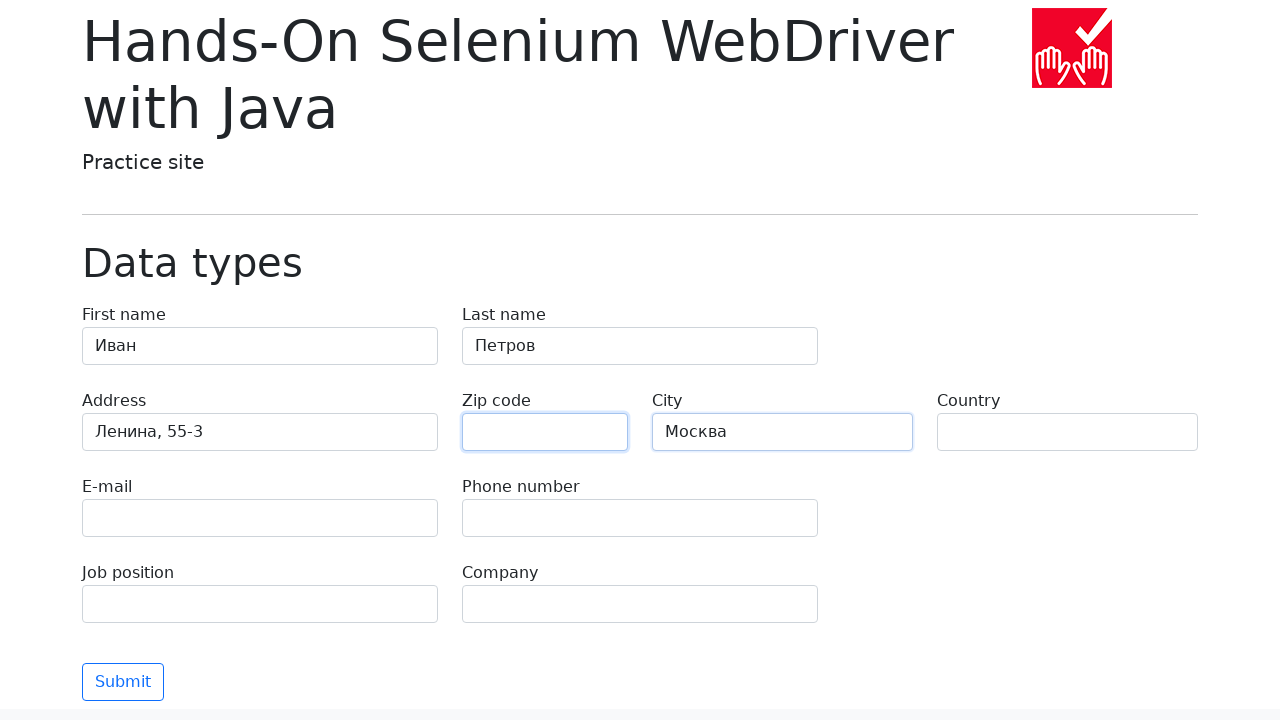

Filled country field with 'Россия' on input[name='country']
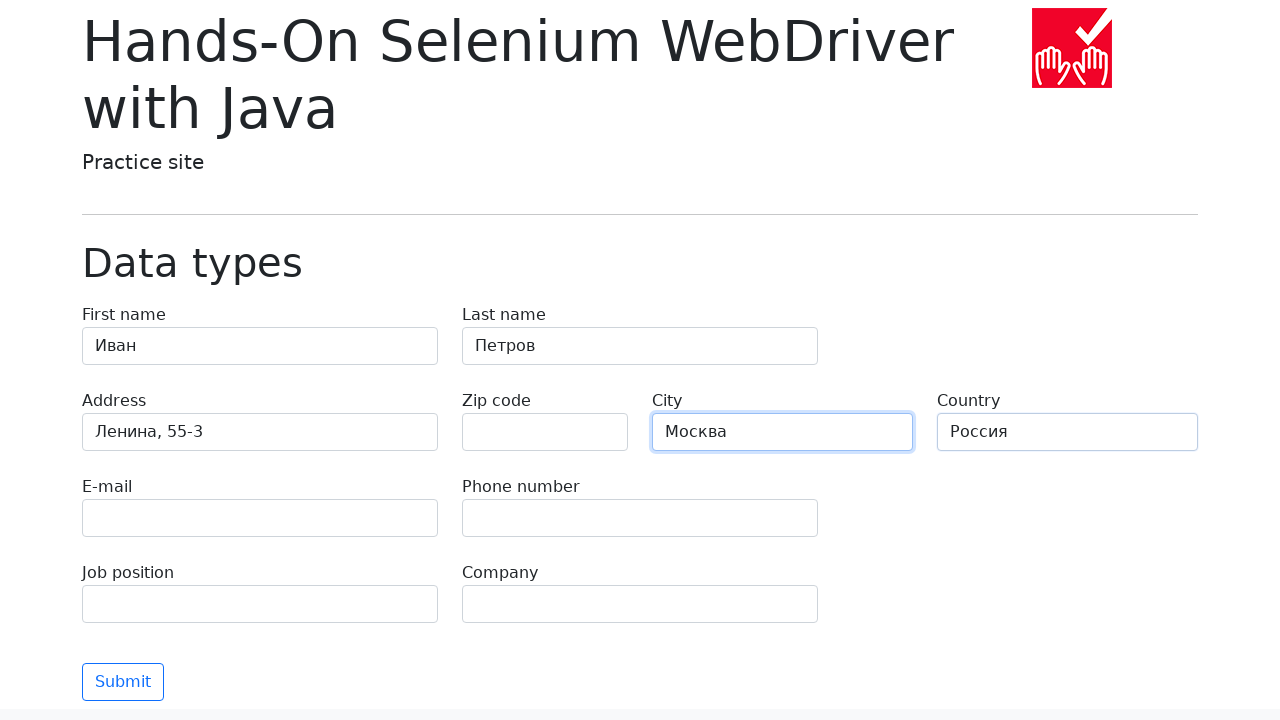

Filled email field with 'test@skypro.com' on input[name='e-mail']
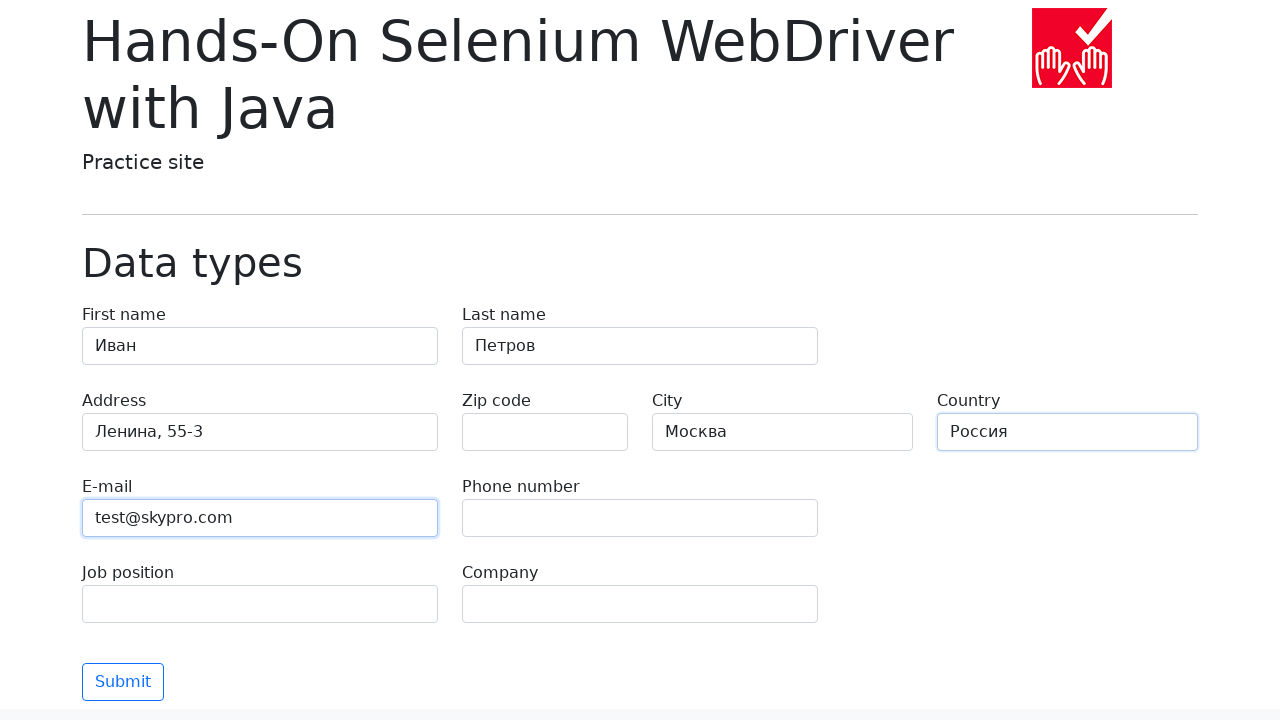

Filled phone field with '+7985899998787' on input[name='phone']
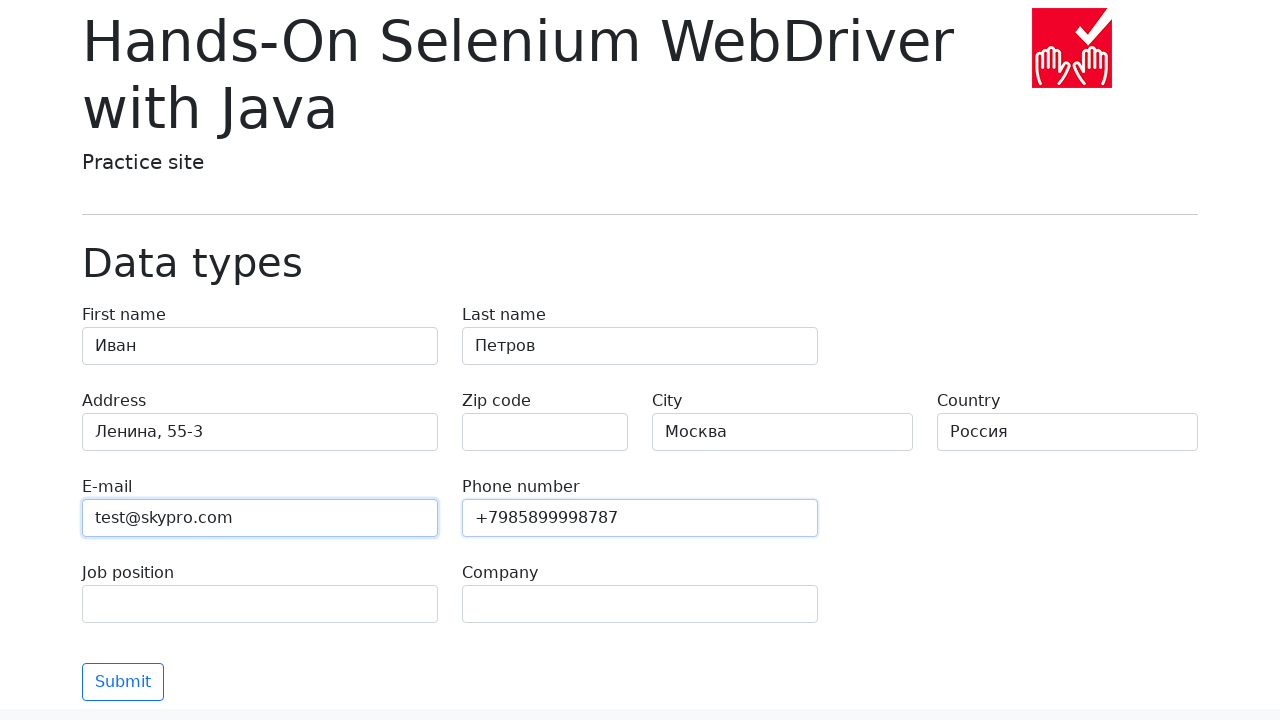

Filled job position field with 'QA' on input[name='job-position']
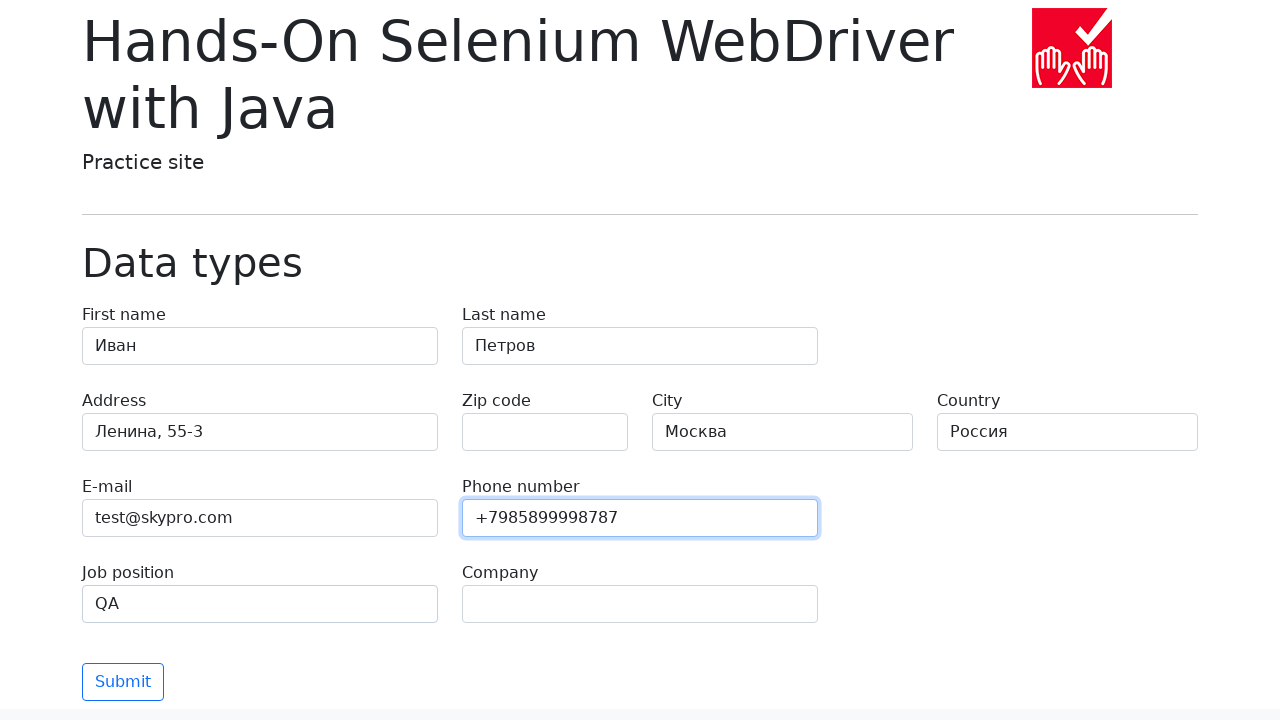

Filled company field with 'SkyPro' on input[name='company']
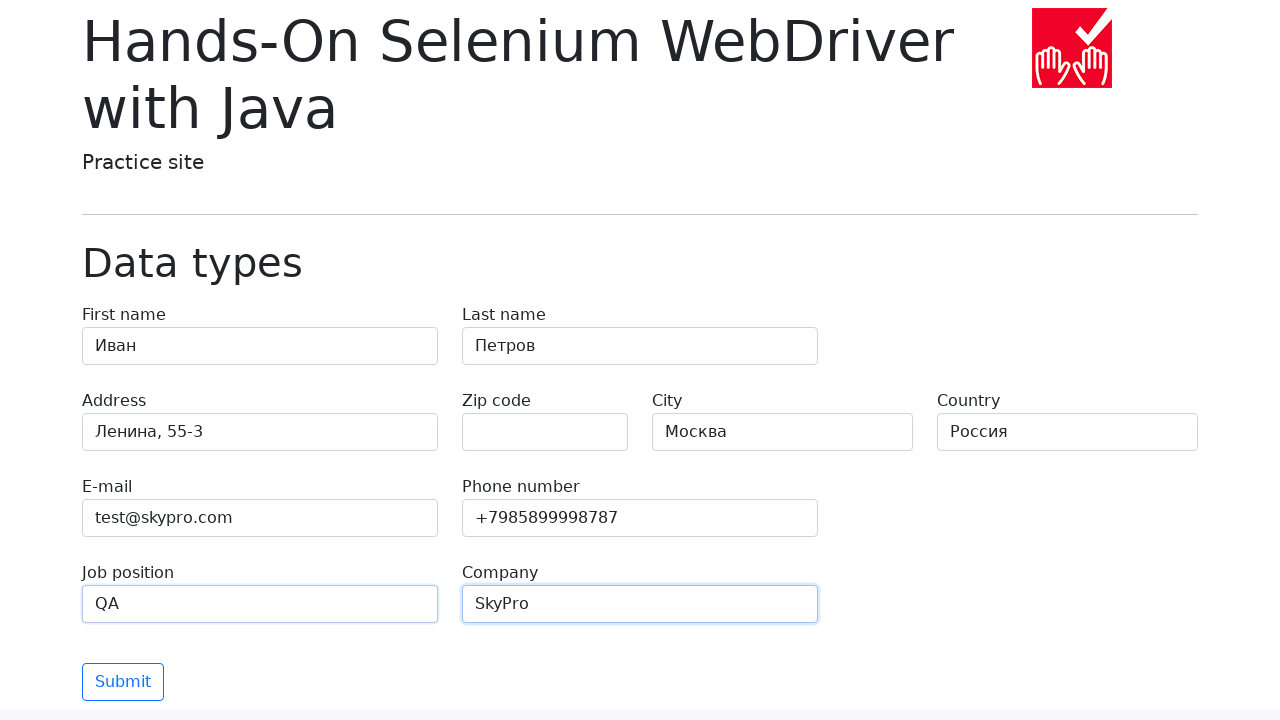

Clicked submit button to submit the form at (123, 682) on [type='submit']
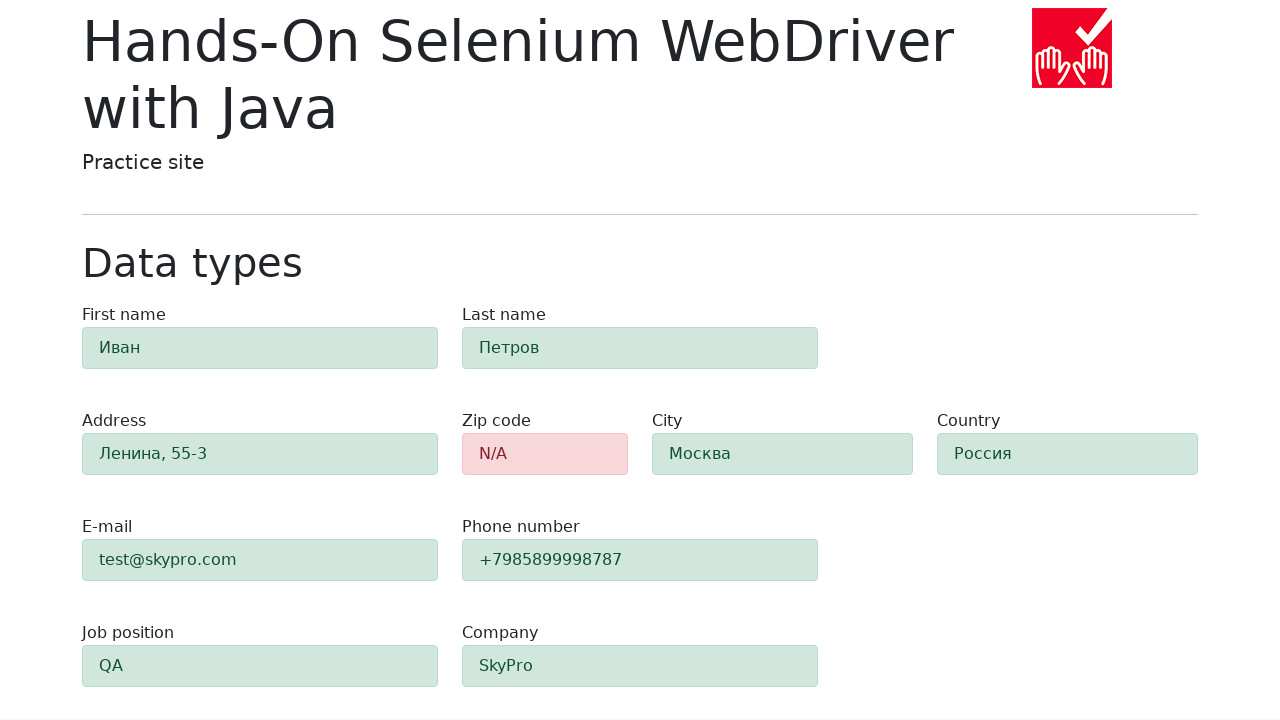

Verified zip code field shows error state (alert-danger)
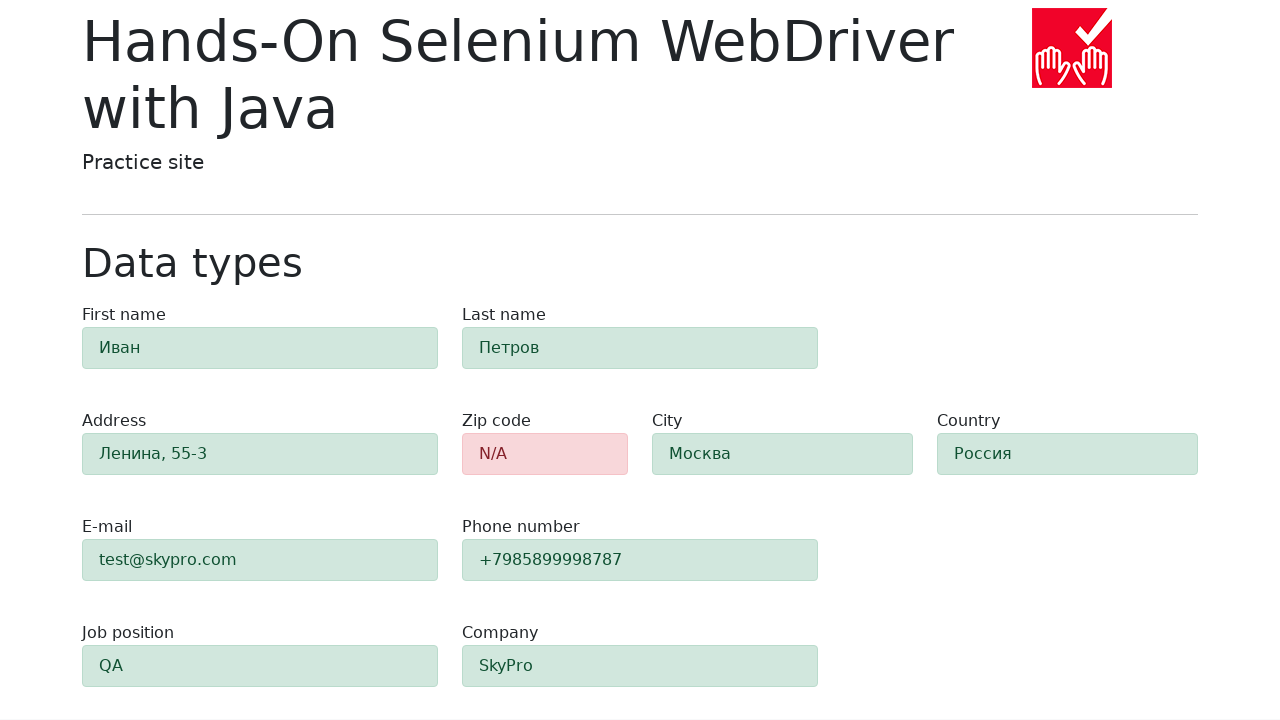

Verified field #first-name shows success state (alert-success)
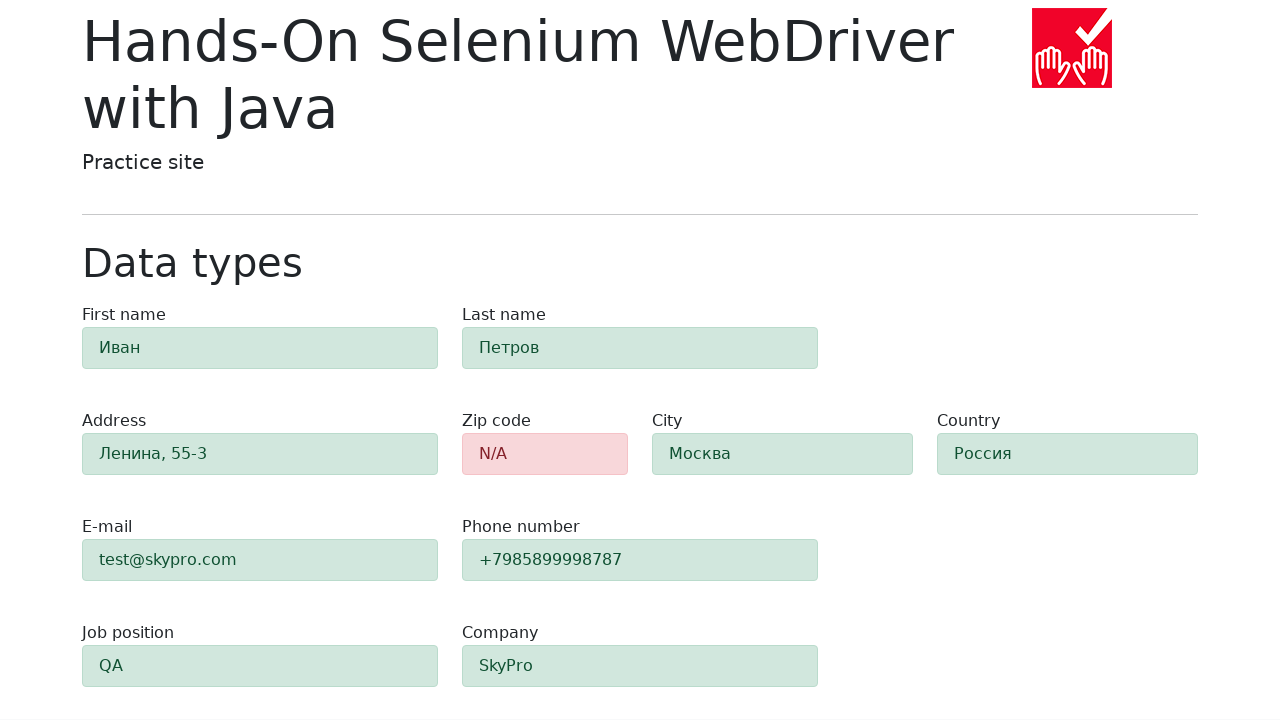

Verified field #last-name shows success state (alert-success)
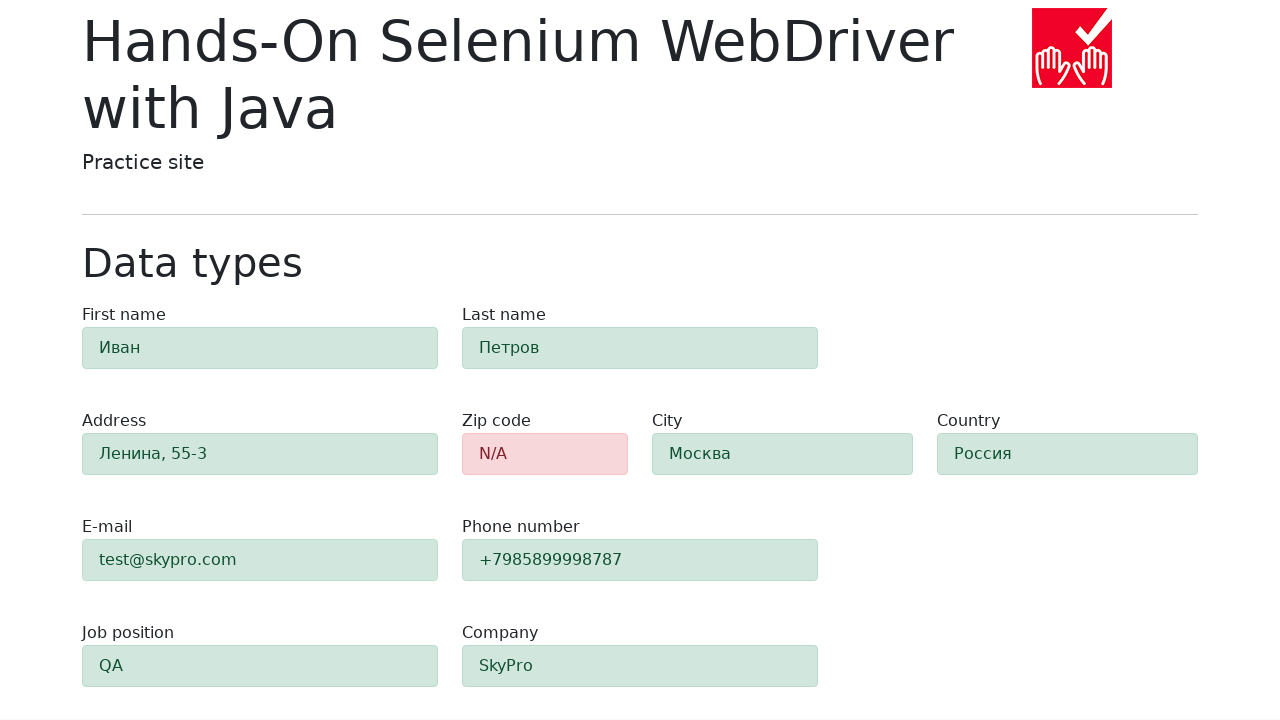

Verified field #address shows success state (alert-success)
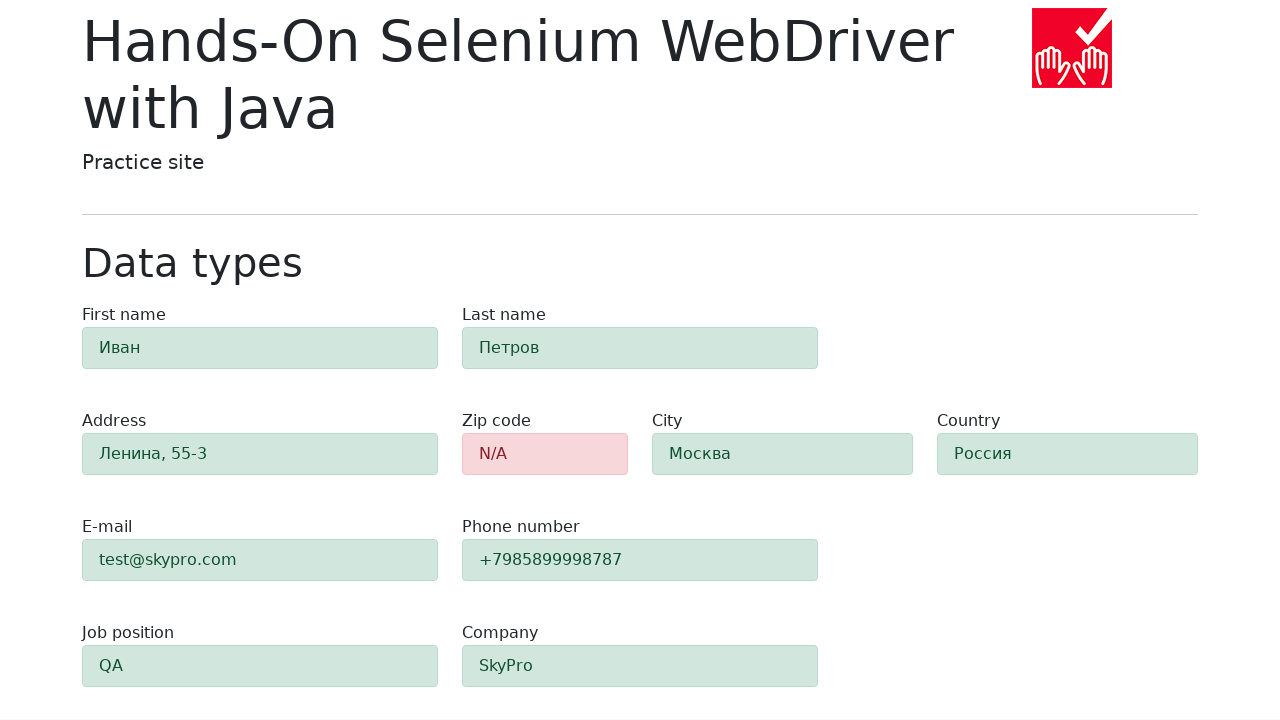

Verified field #city shows success state (alert-success)
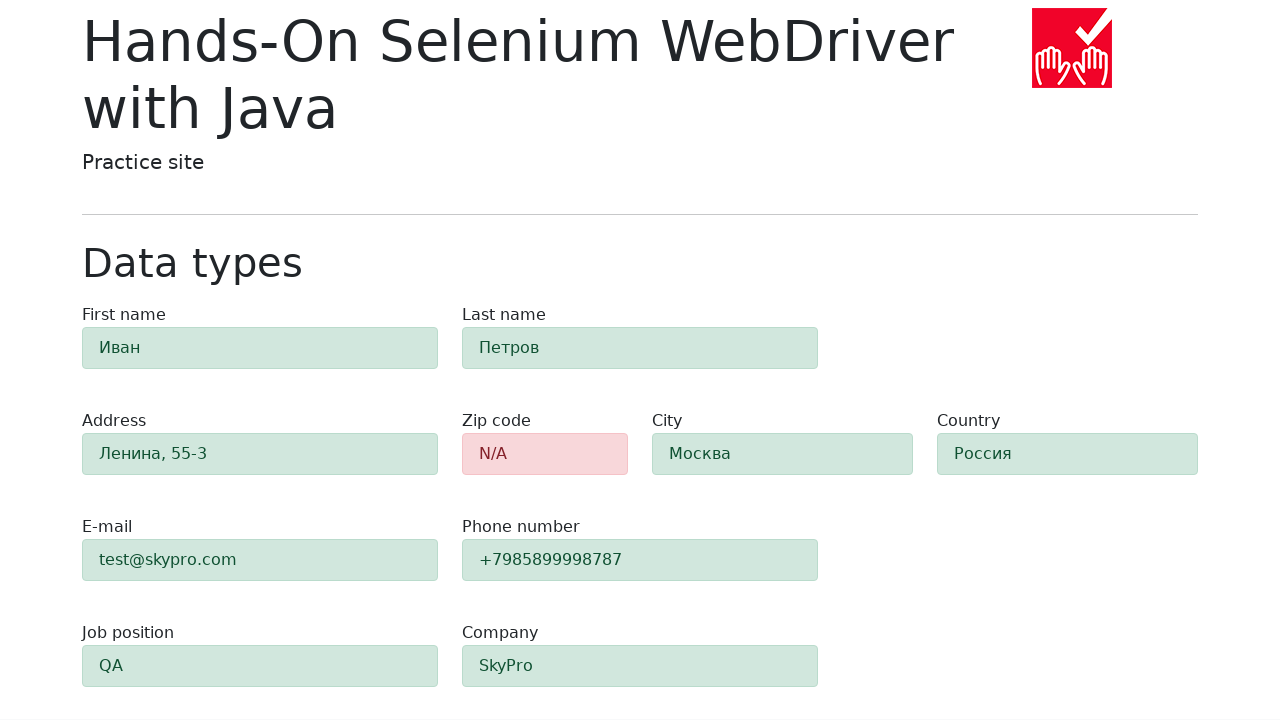

Verified field #country shows success state (alert-success)
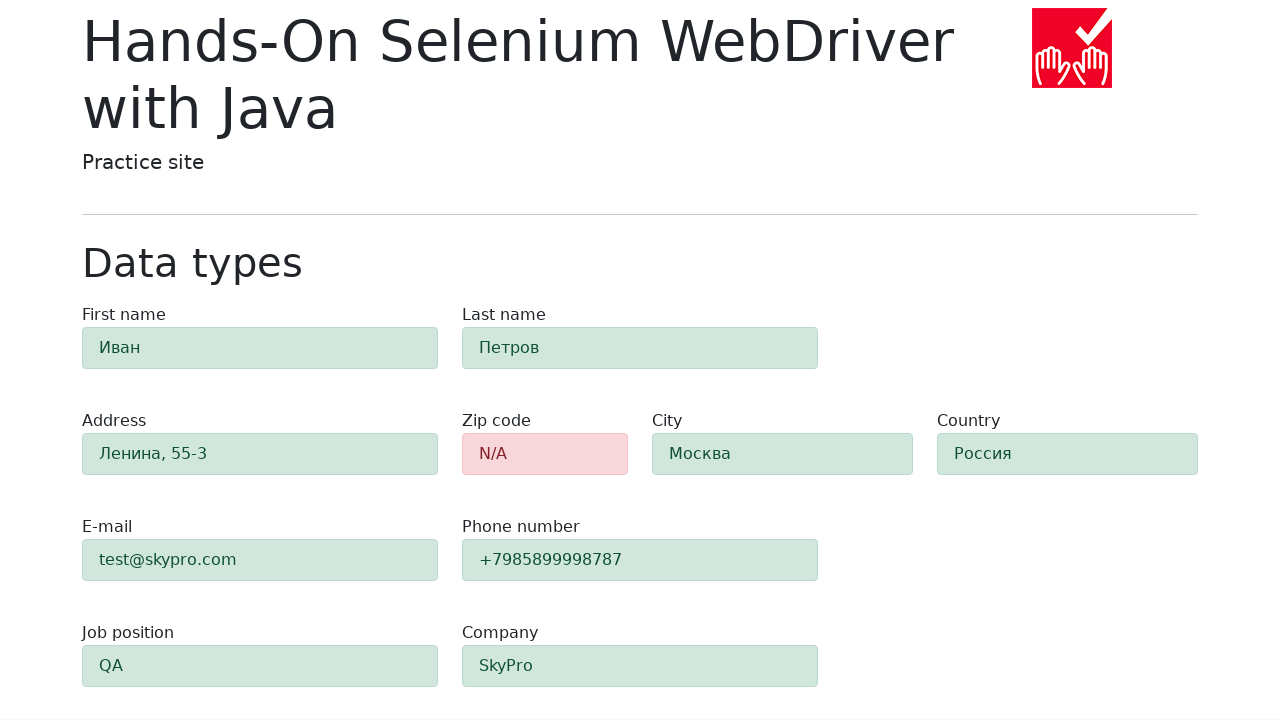

Verified field #e-mail shows success state (alert-success)
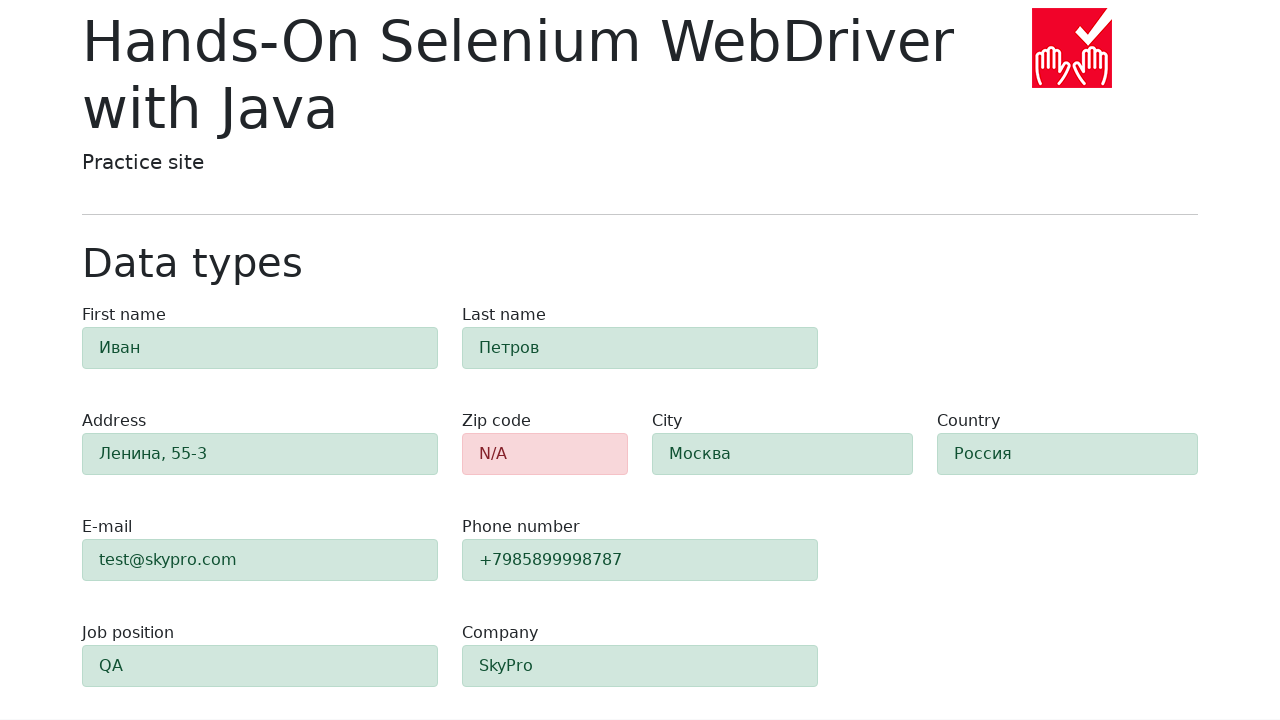

Verified field #phone shows success state (alert-success)
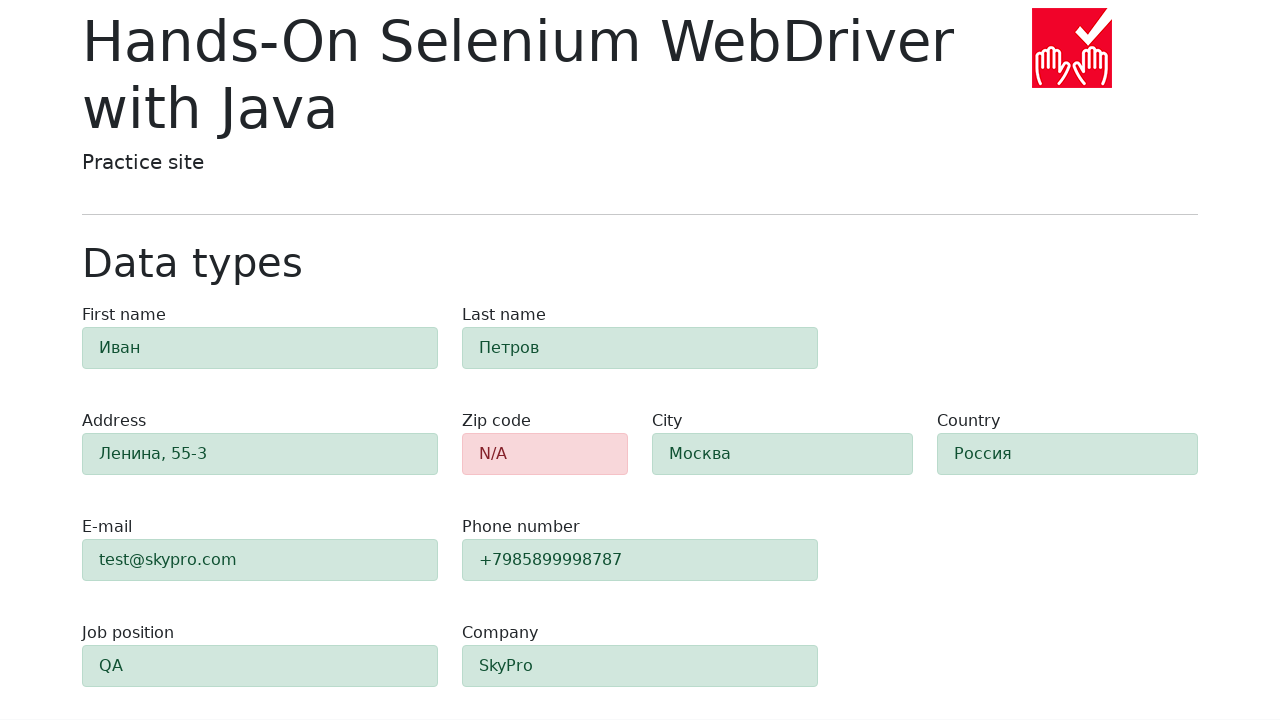

Verified field #job-position shows success state (alert-success)
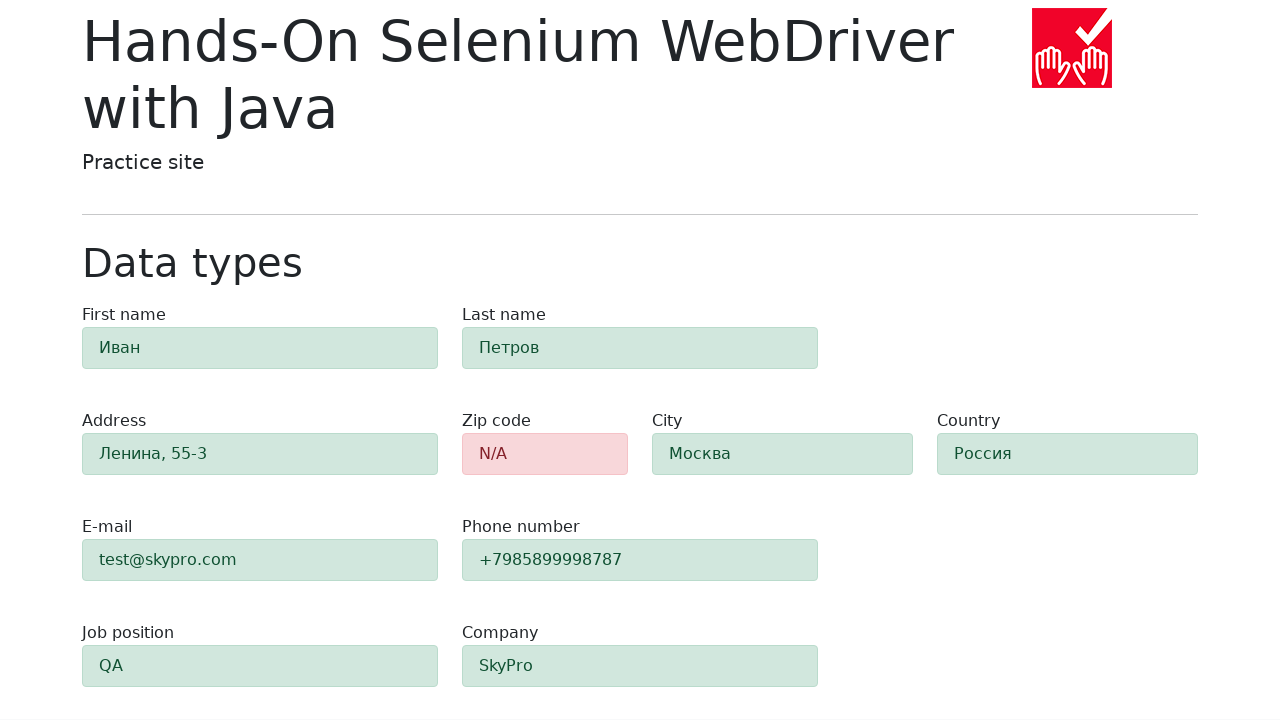

Verified field #company shows success state (alert-success)
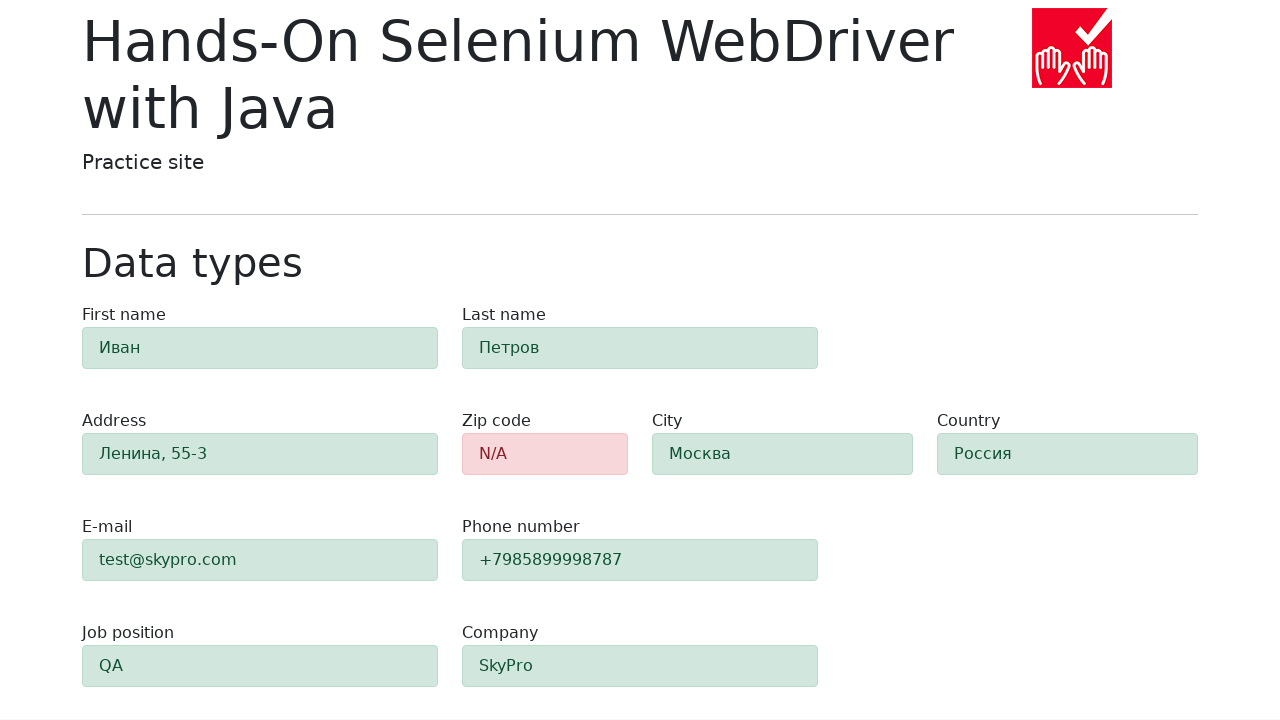

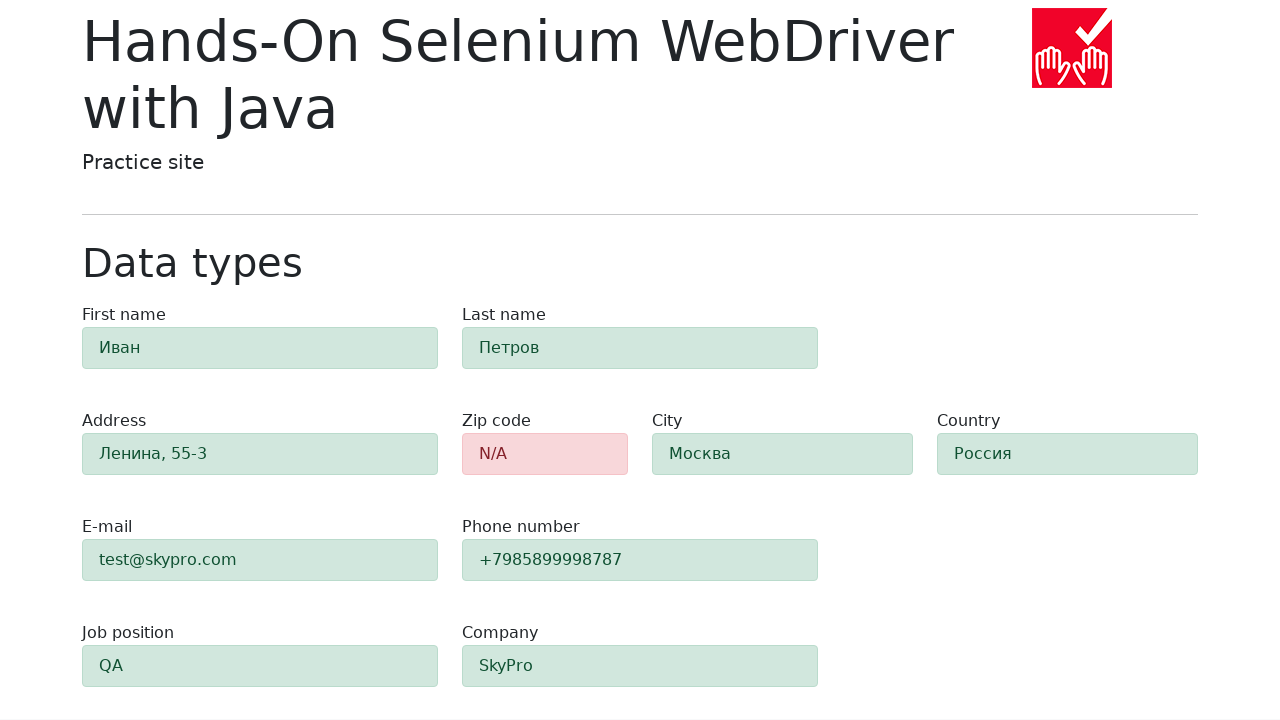